Tests email text box validation by submitting invalid email format and verifying error handling

Starting URL: https://demoqa.com/text-box

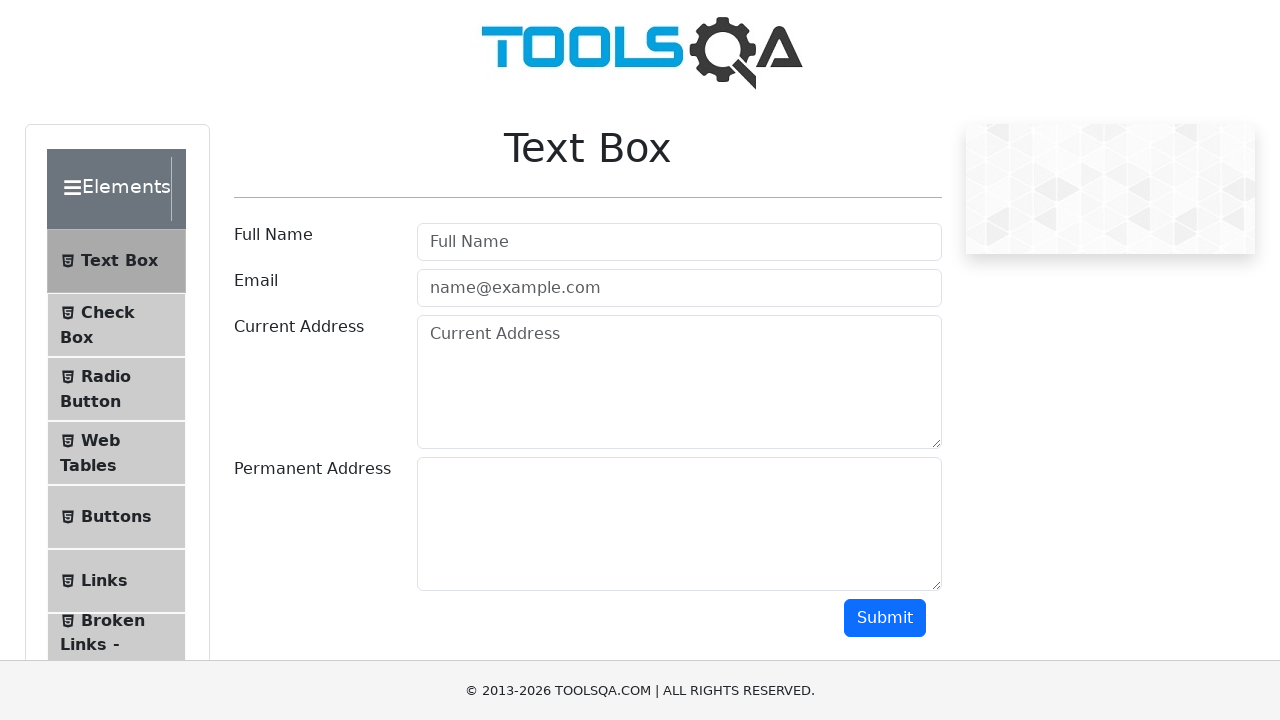

Filled email field with invalid format 'Cynthia' on input#userEmail
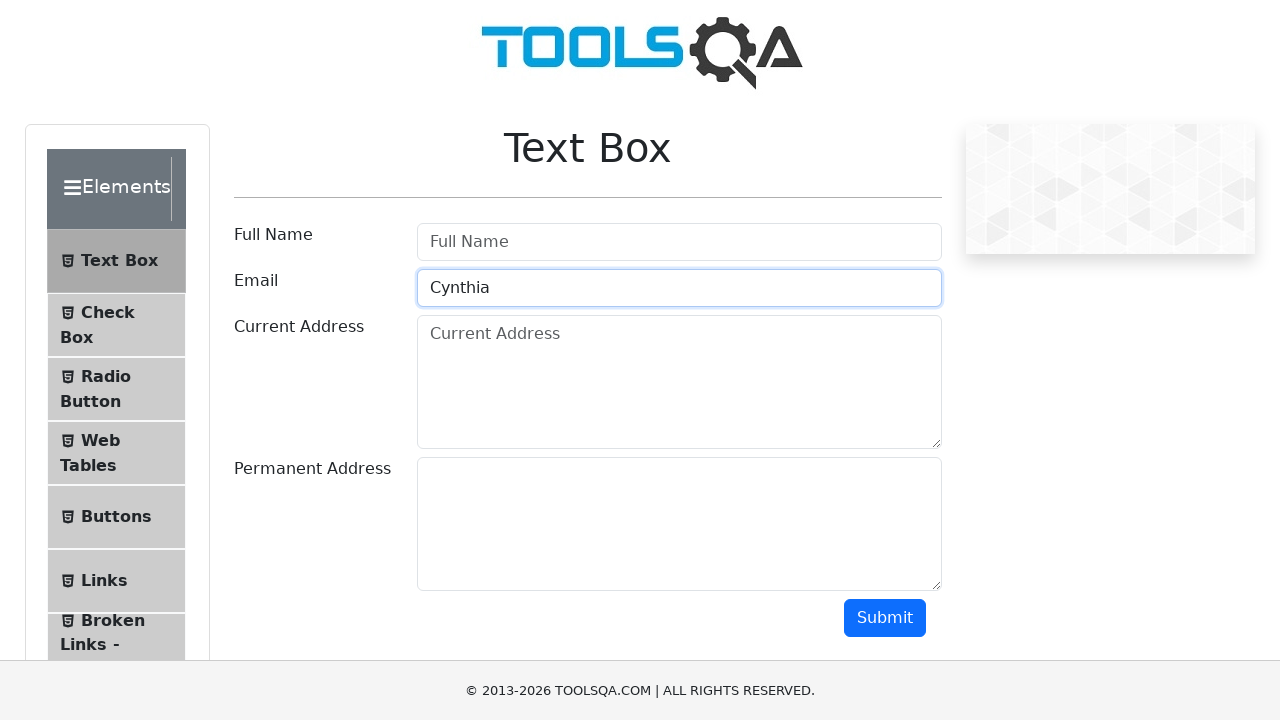

Scrolled down 500px to reveal submit button
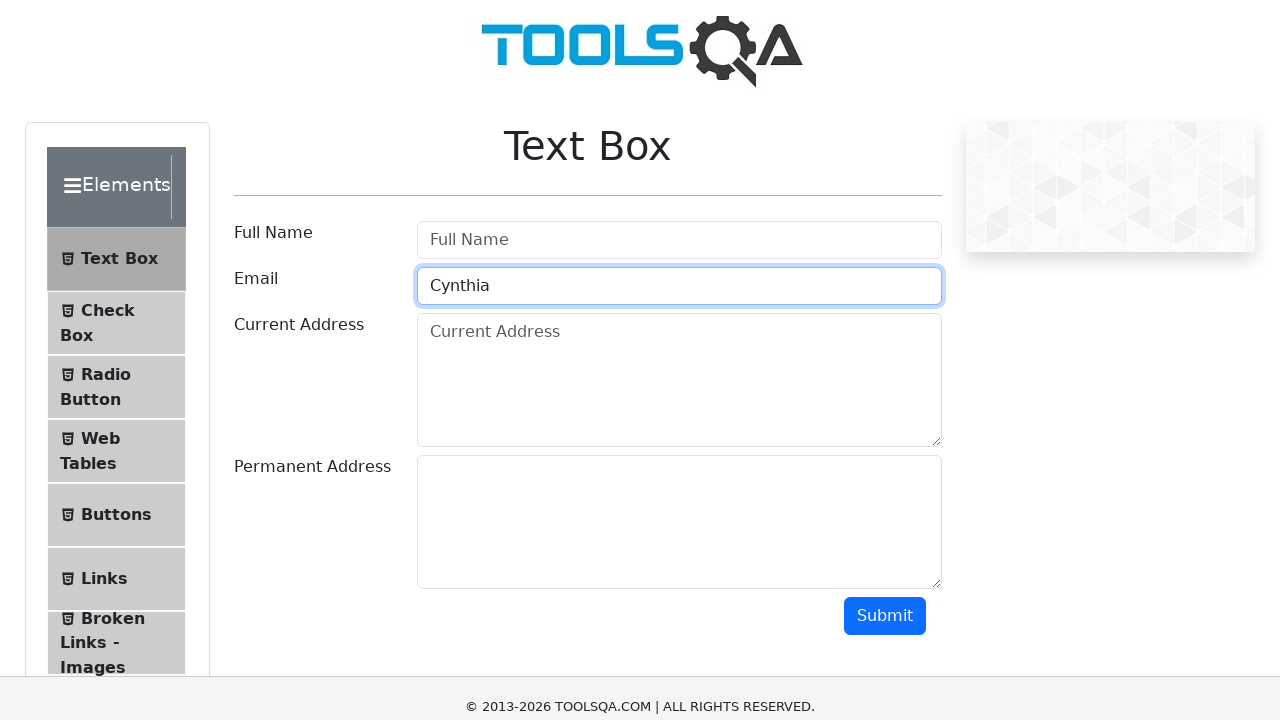

Clicked submit button to attempt form submission with invalid email at (885, 118) on button#submit
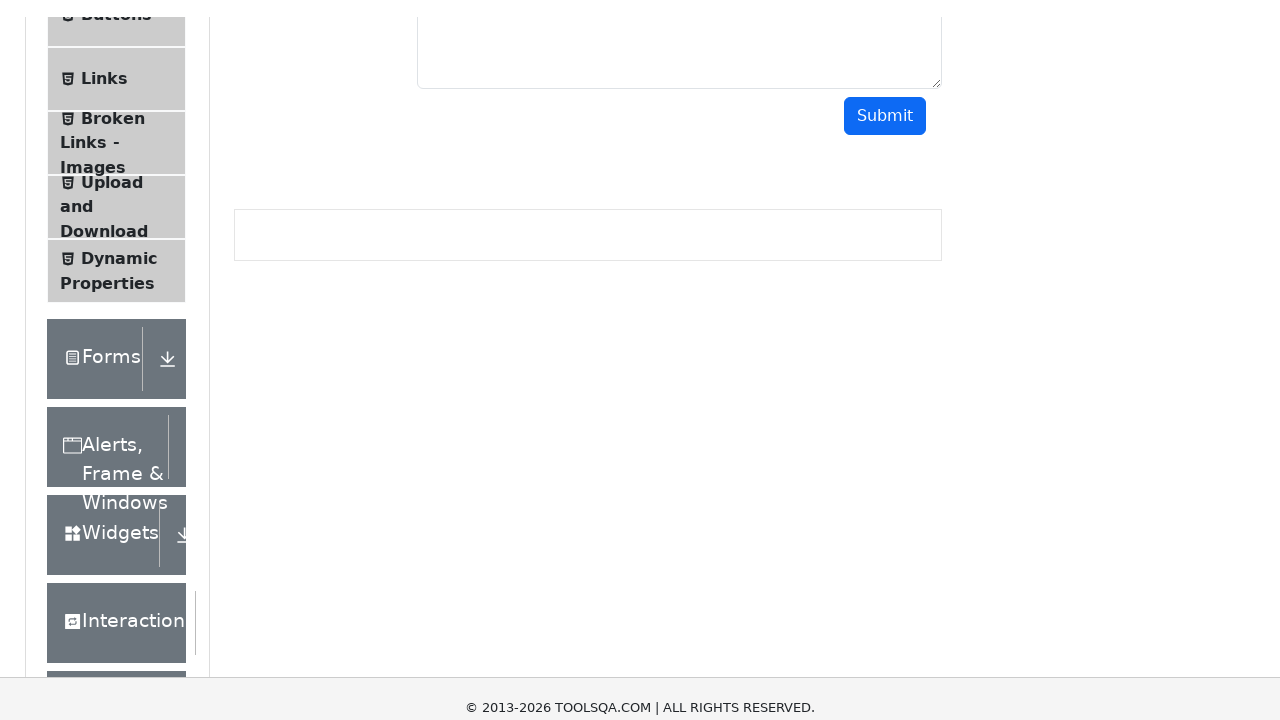

Waited 1000ms for email validation error to appear
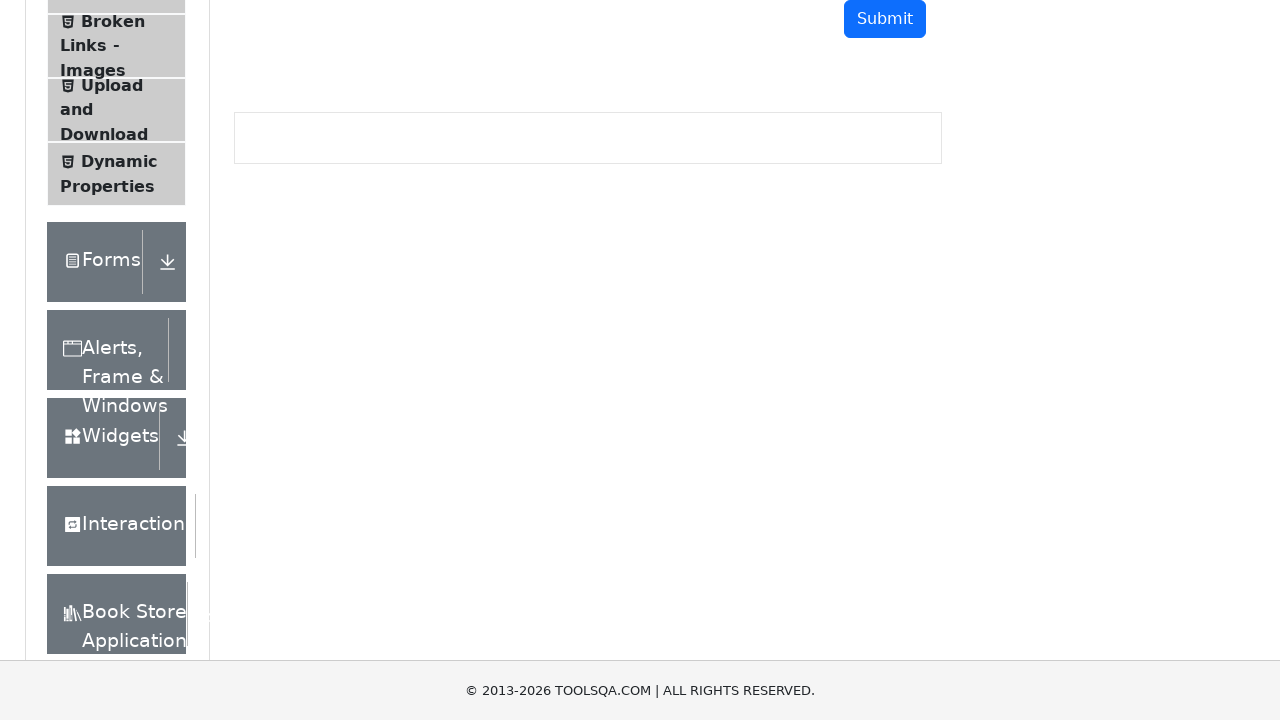

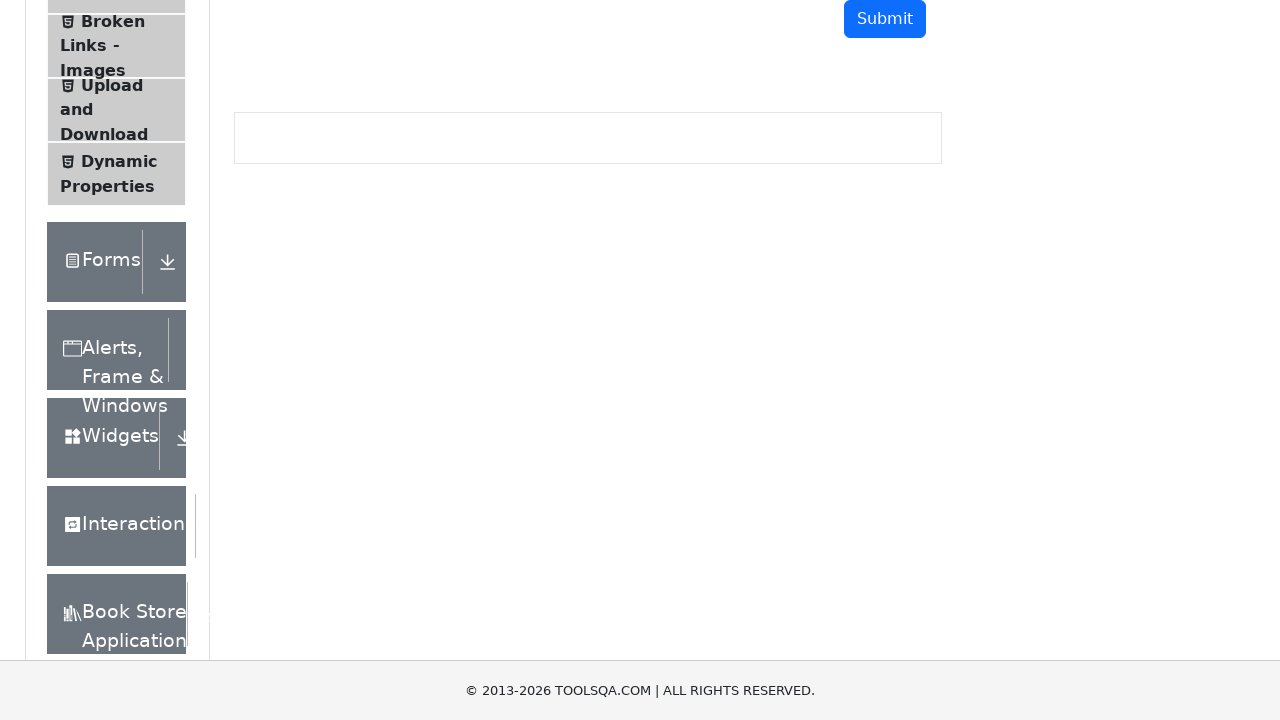